Tests multiple selection using Ctrl+Click on a grid of selectable items

Starting URL: http://jqueryui.com/resources/demos/selectable/display-grid.html

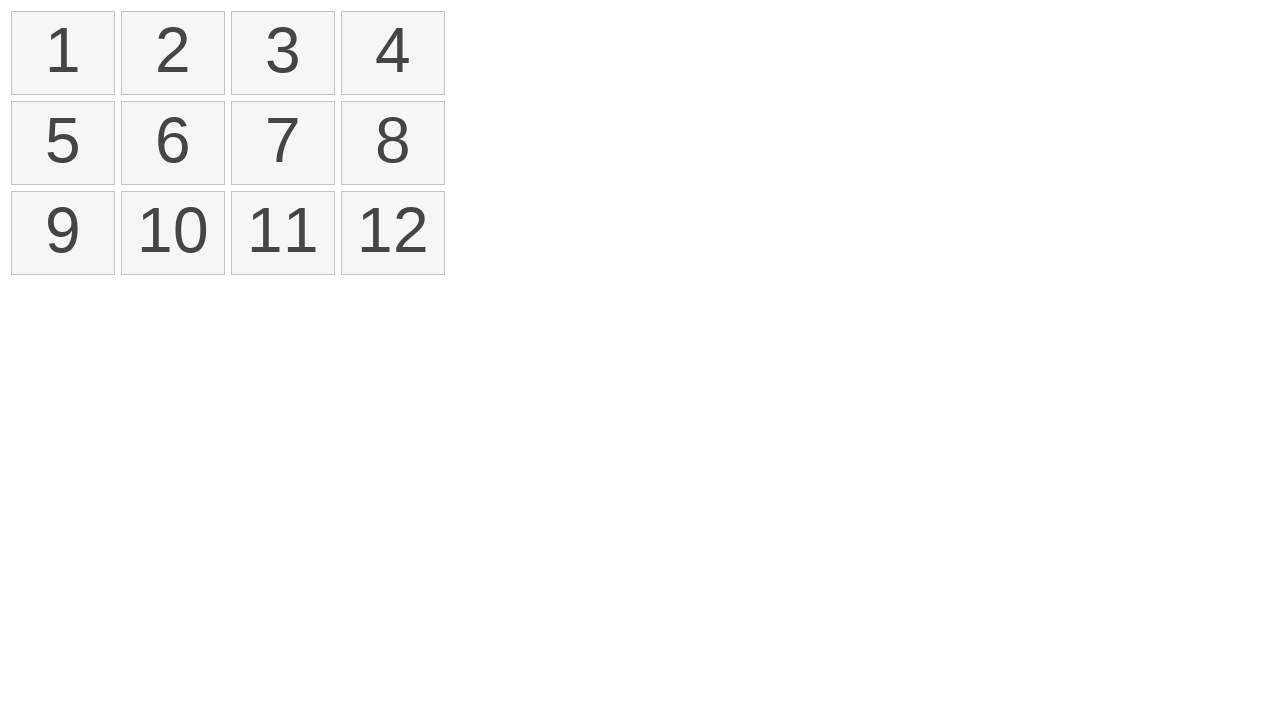

Located all selectable items in the grid
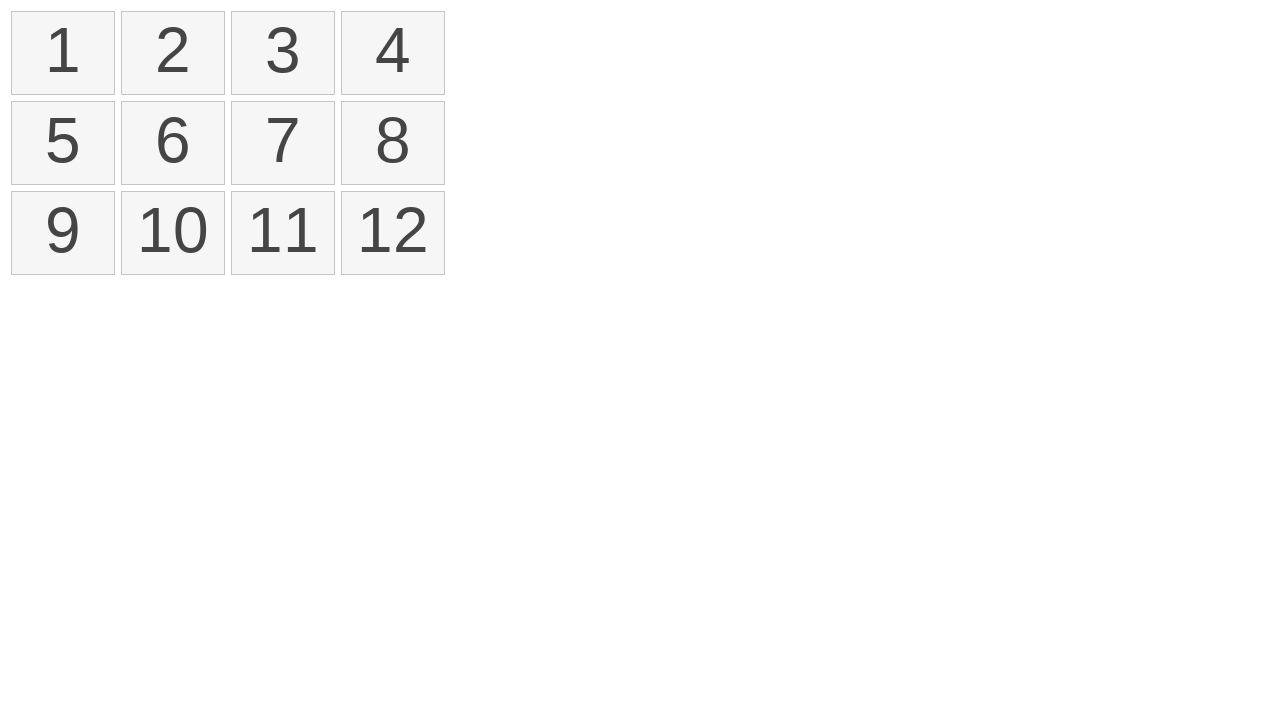

Pressed Control key down for multiple selection
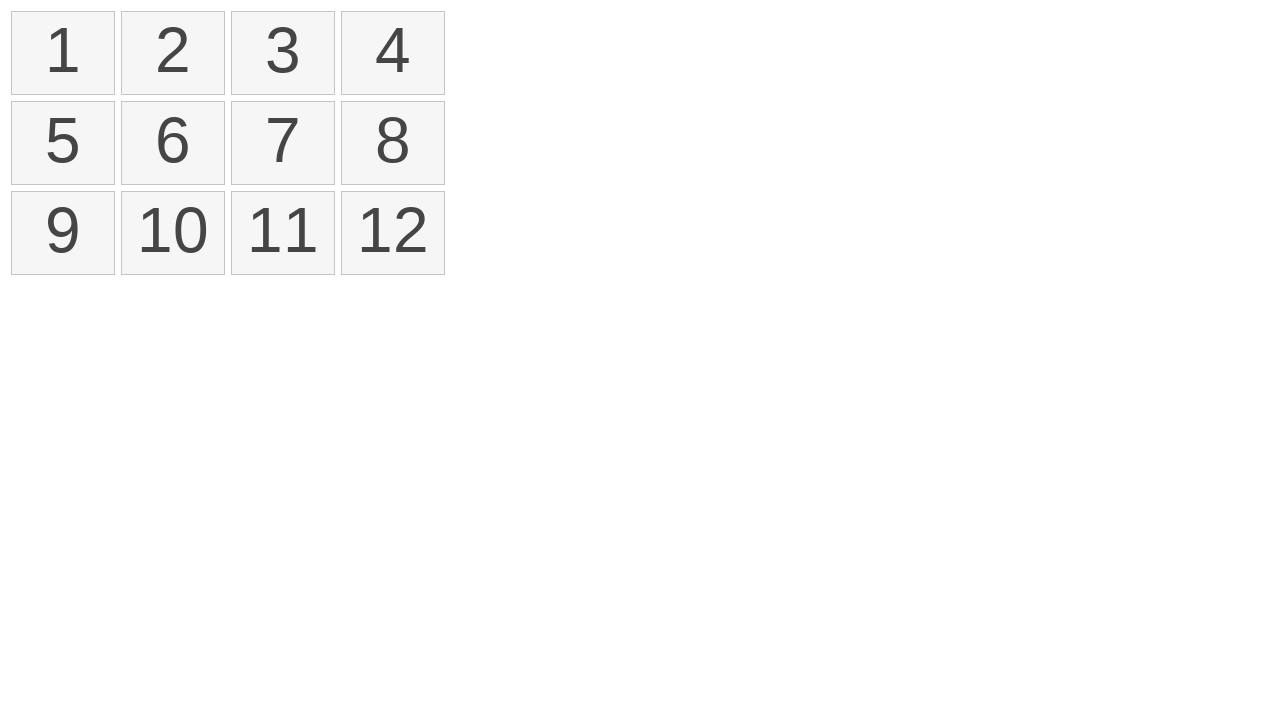

Ctrl+clicked first item in grid at (63, 53) on xpath=//li[@class='ui-state-default ui-selectee'] >> nth=0
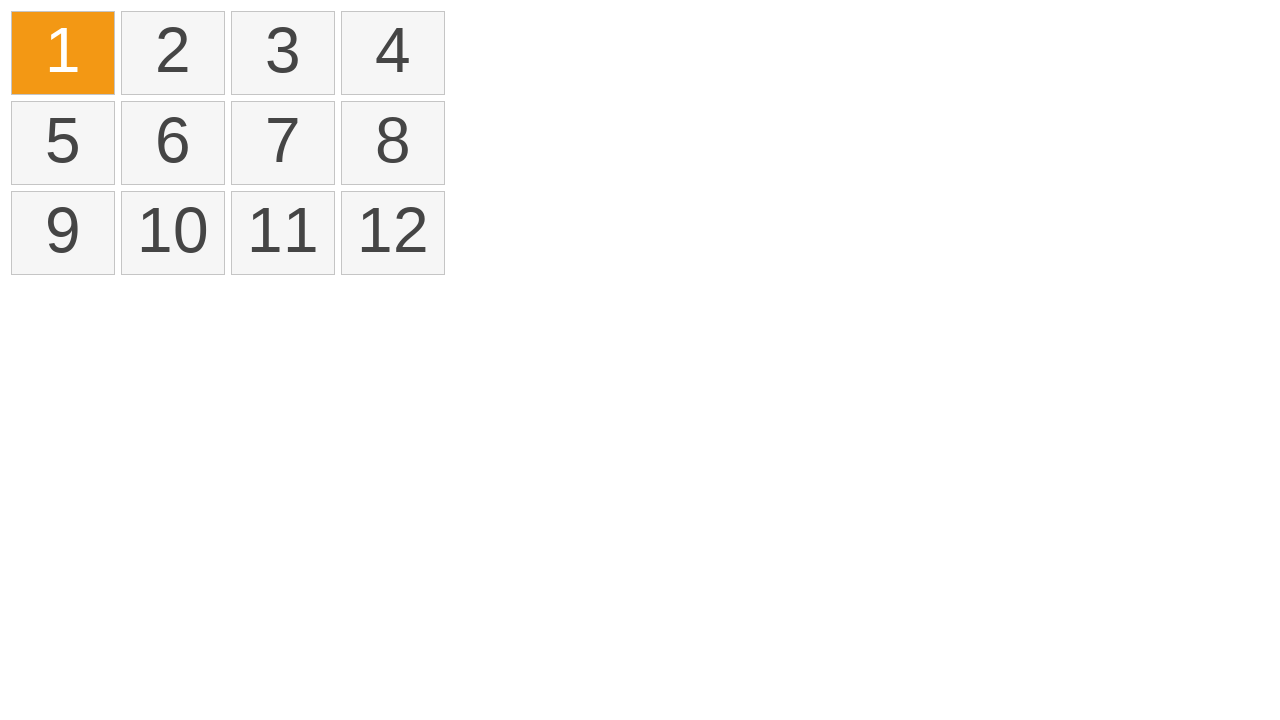

Ctrl+clicked third item in grid at (393, 53) on xpath=//li[@class='ui-state-default ui-selectee'] >> nth=2
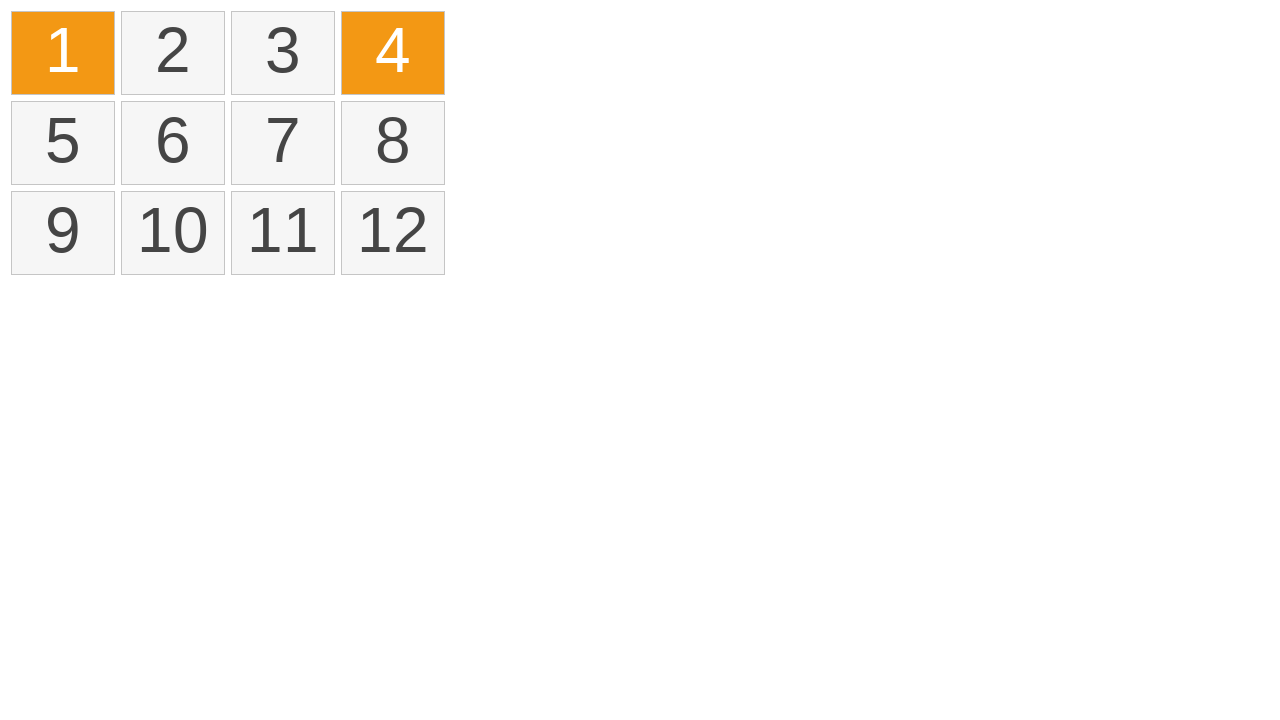

Ctrl+clicked sixth item in grid at (393, 143) on xpath=//li[@class='ui-state-default ui-selectee'] >> nth=5
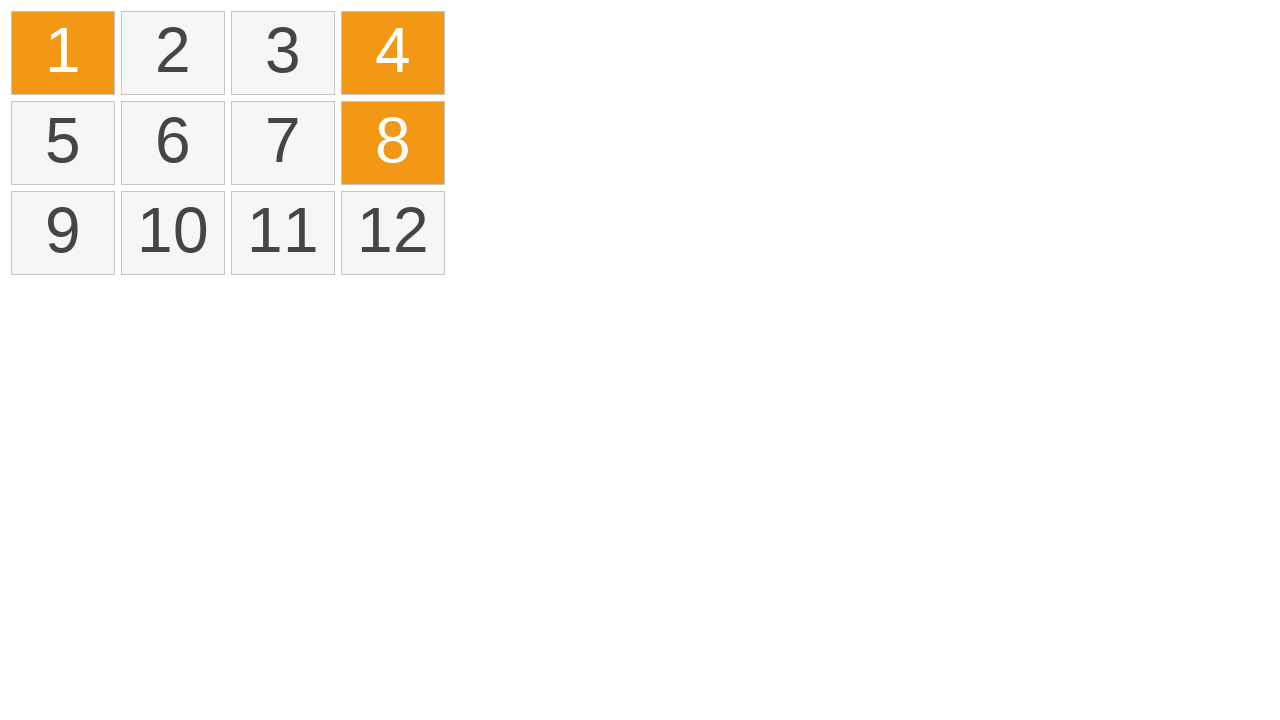

Ctrl+clicked ninth item in grid at (393, 233) on xpath=//li[@class='ui-state-default ui-selectee'] >> nth=8
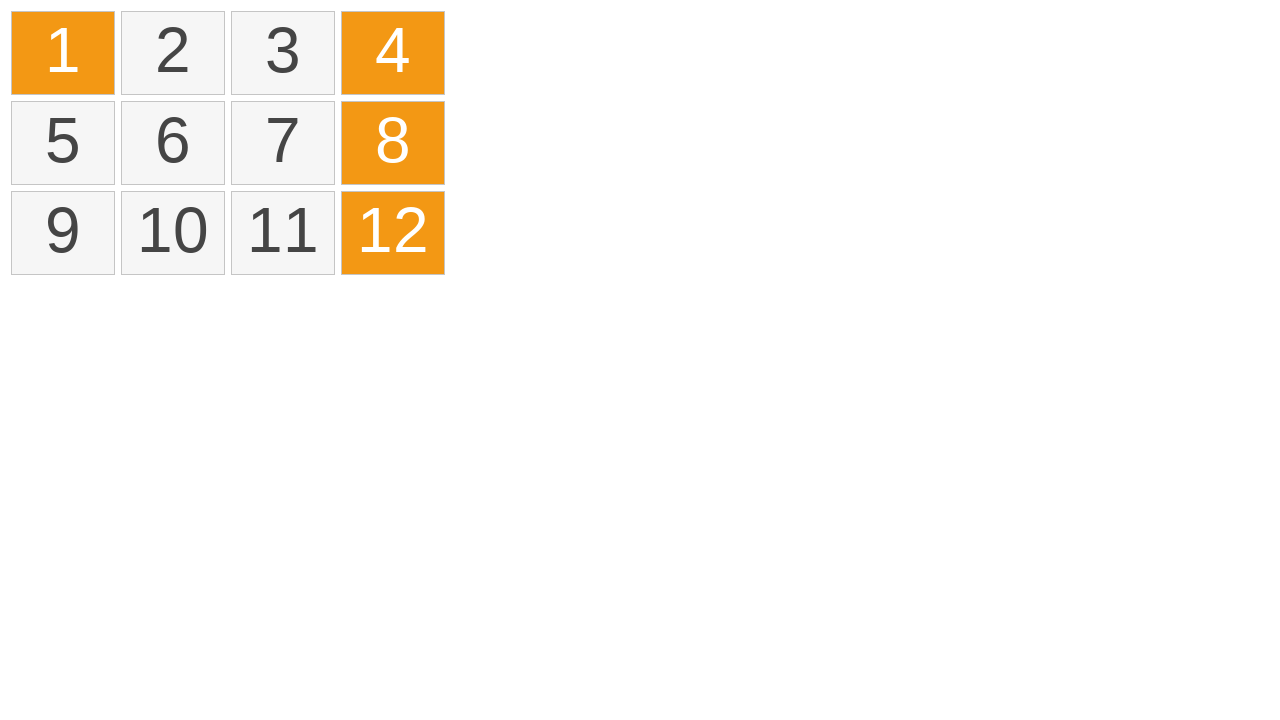

Released Control key
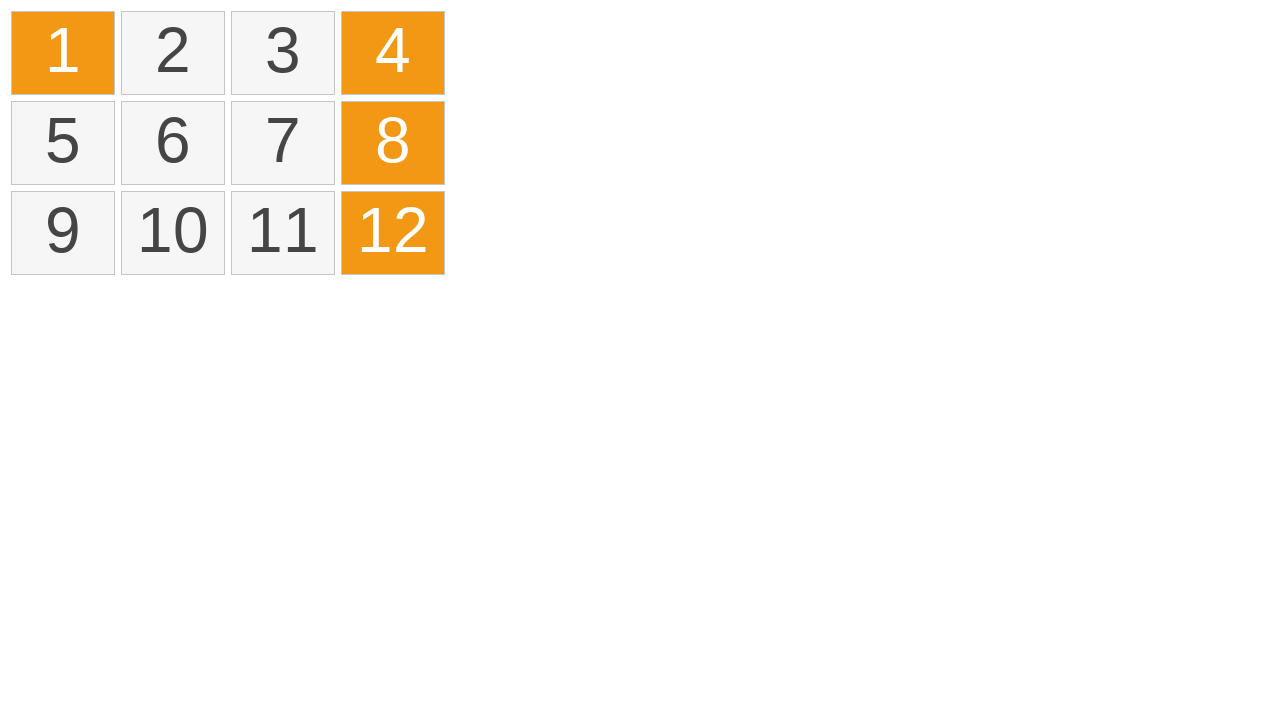

Verified selected items are highlighted
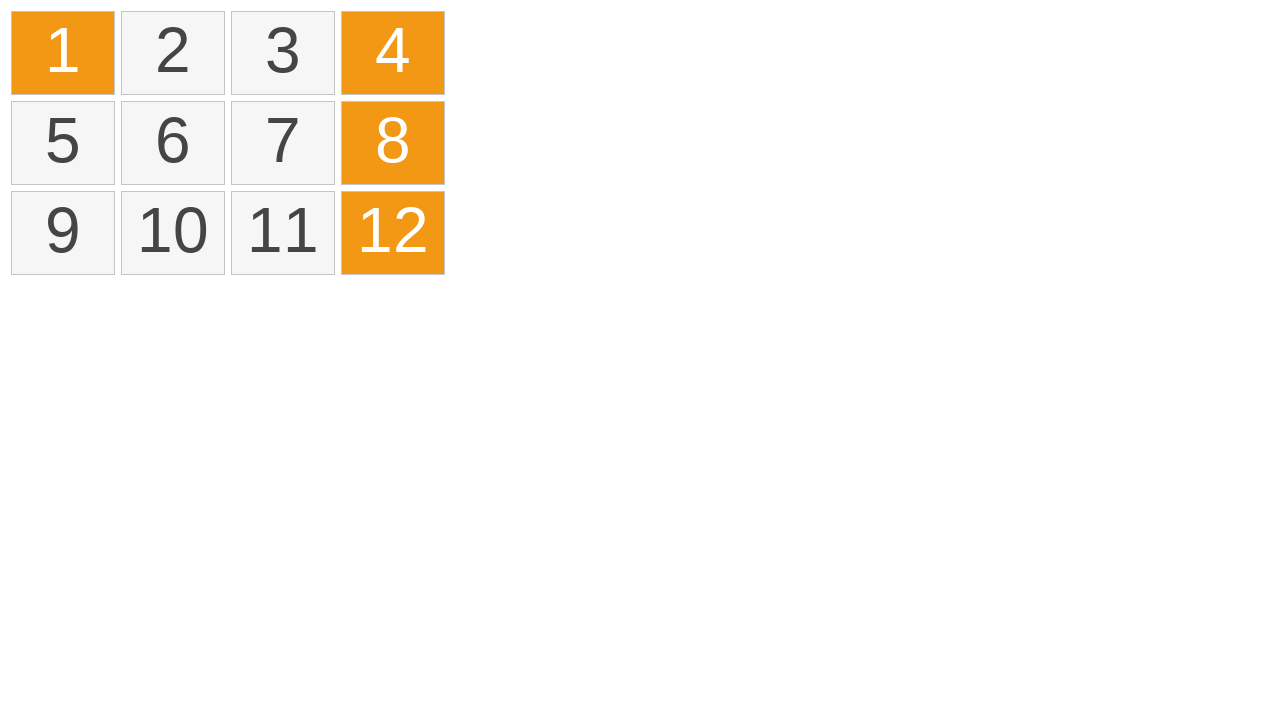

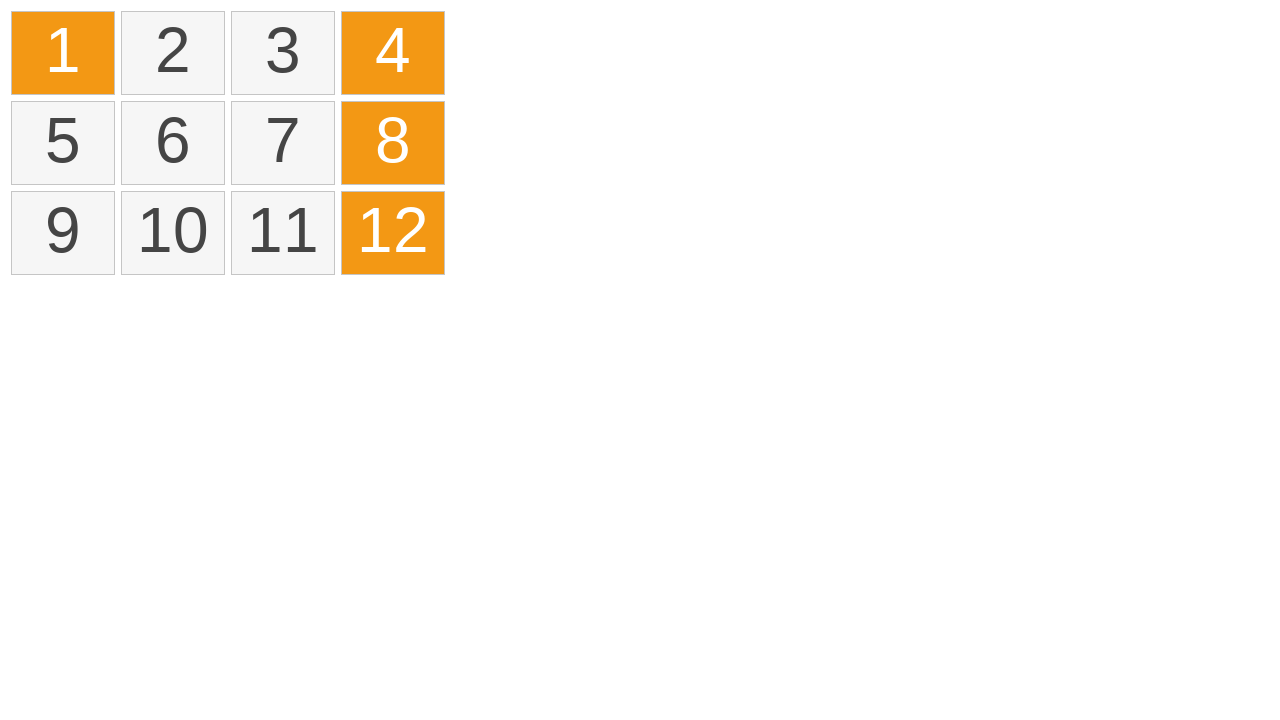